Tests that the search page displays the search submit button and search box after clicking the Search menu

Starting URL: https://www.99-bottles-of-beer.net/

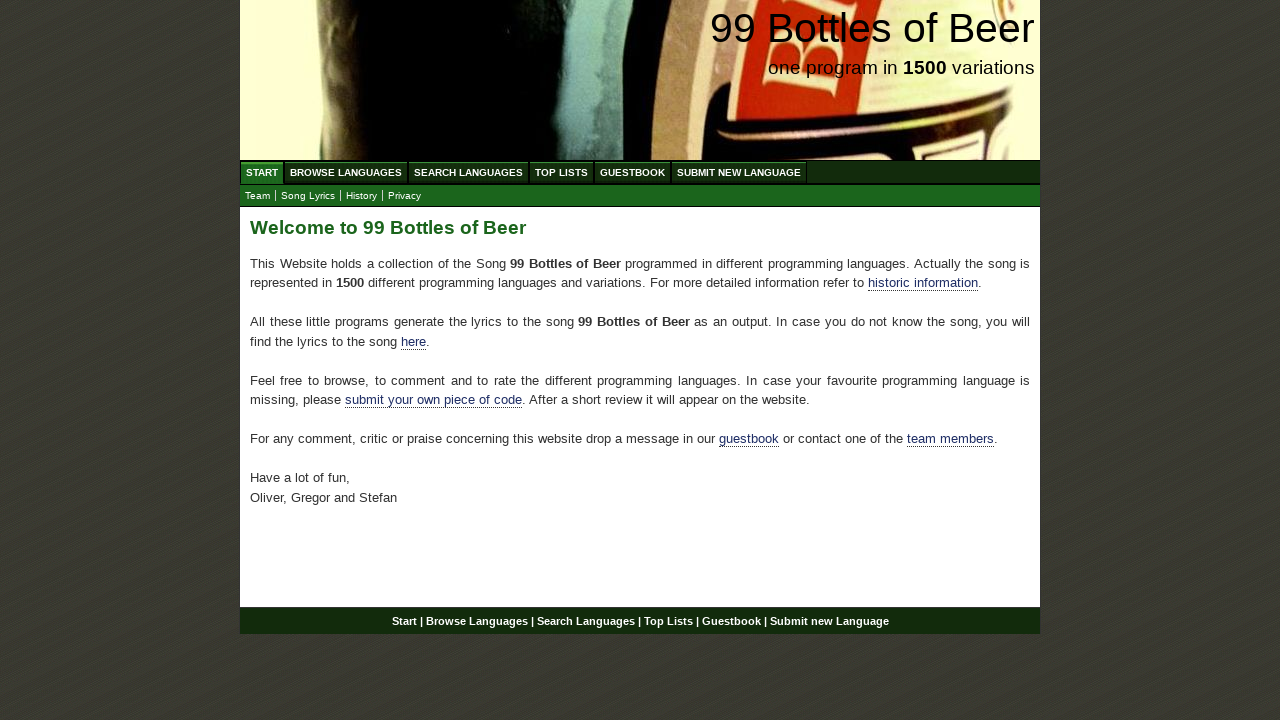

Clicked on Search menu at (468, 172) on text=Search
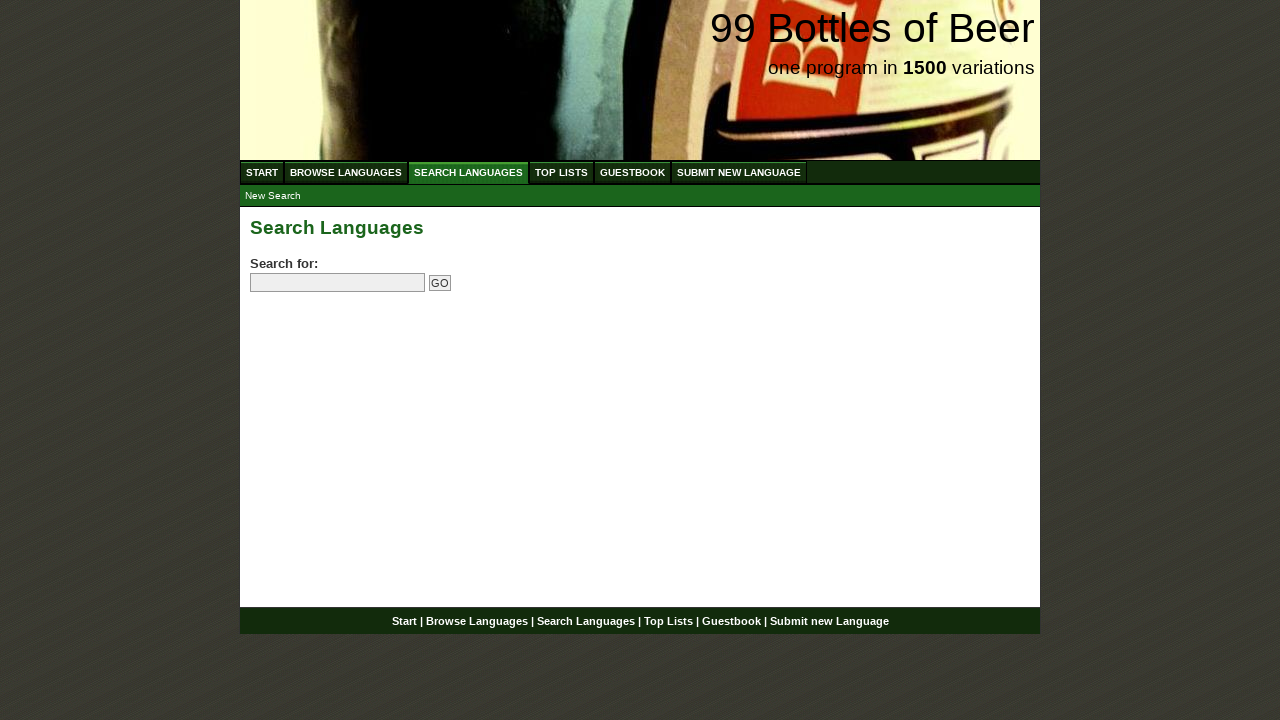

Search input field became visible
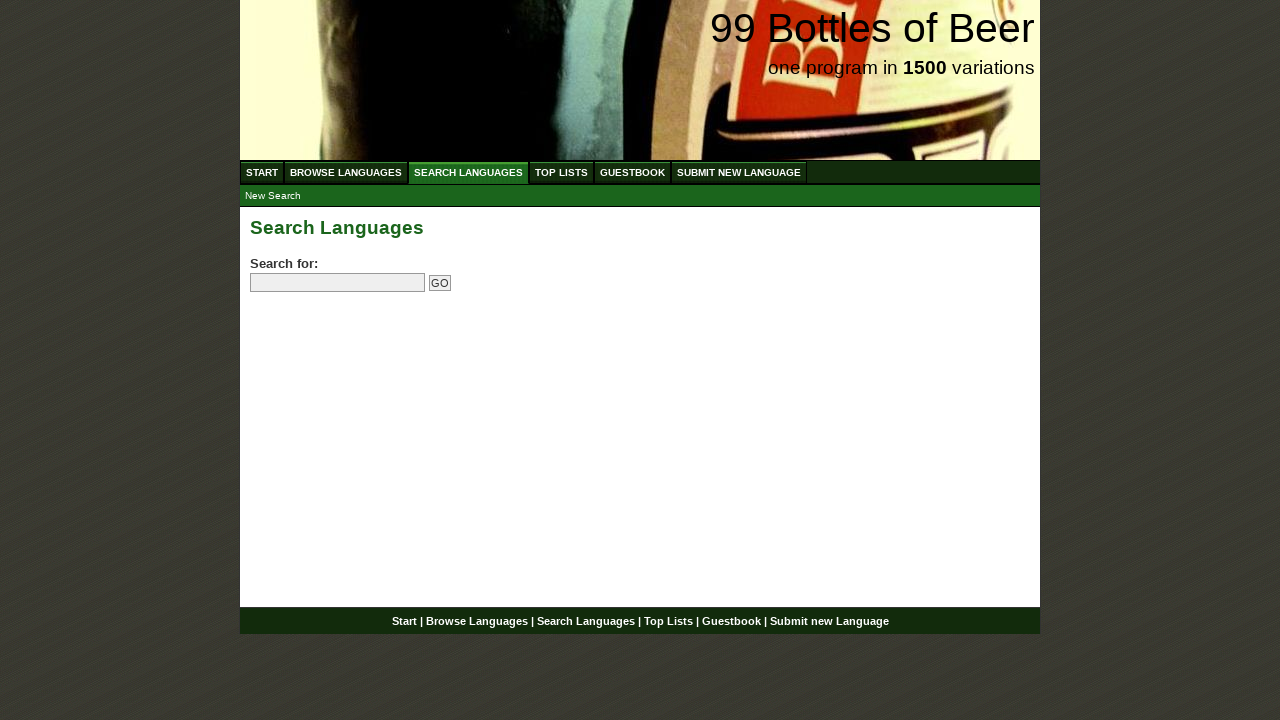

Search submit button became visible
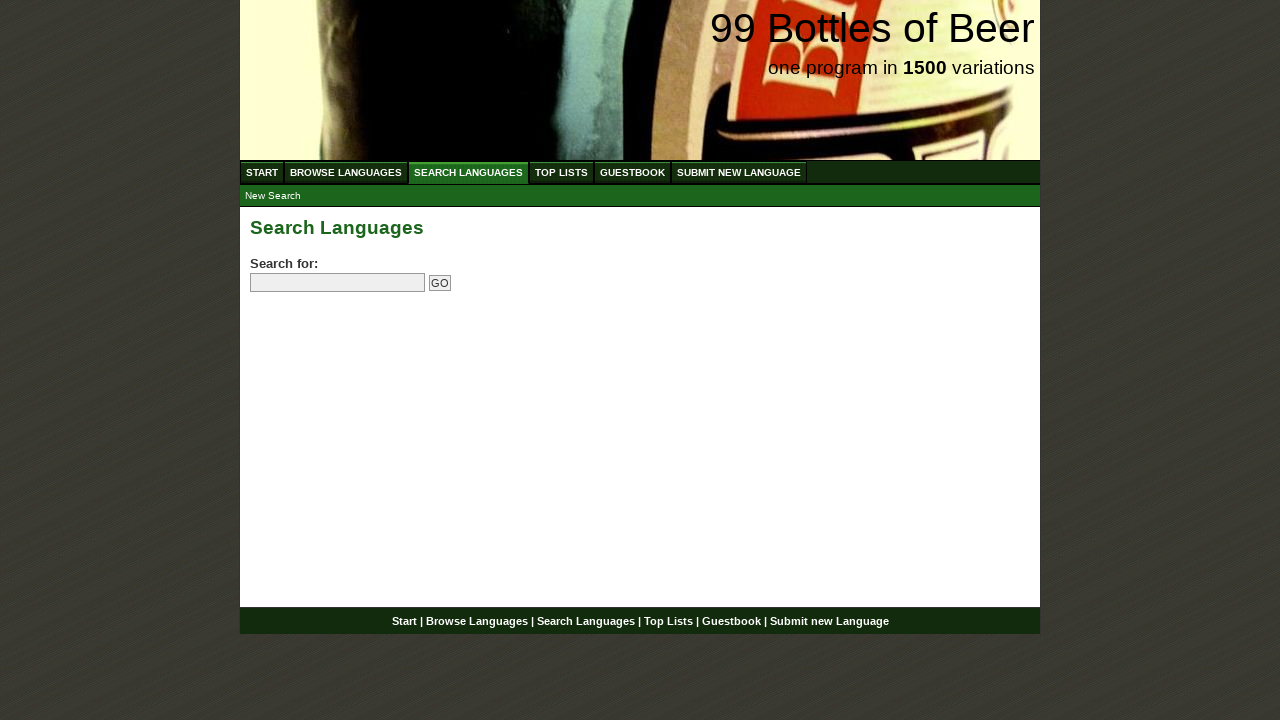

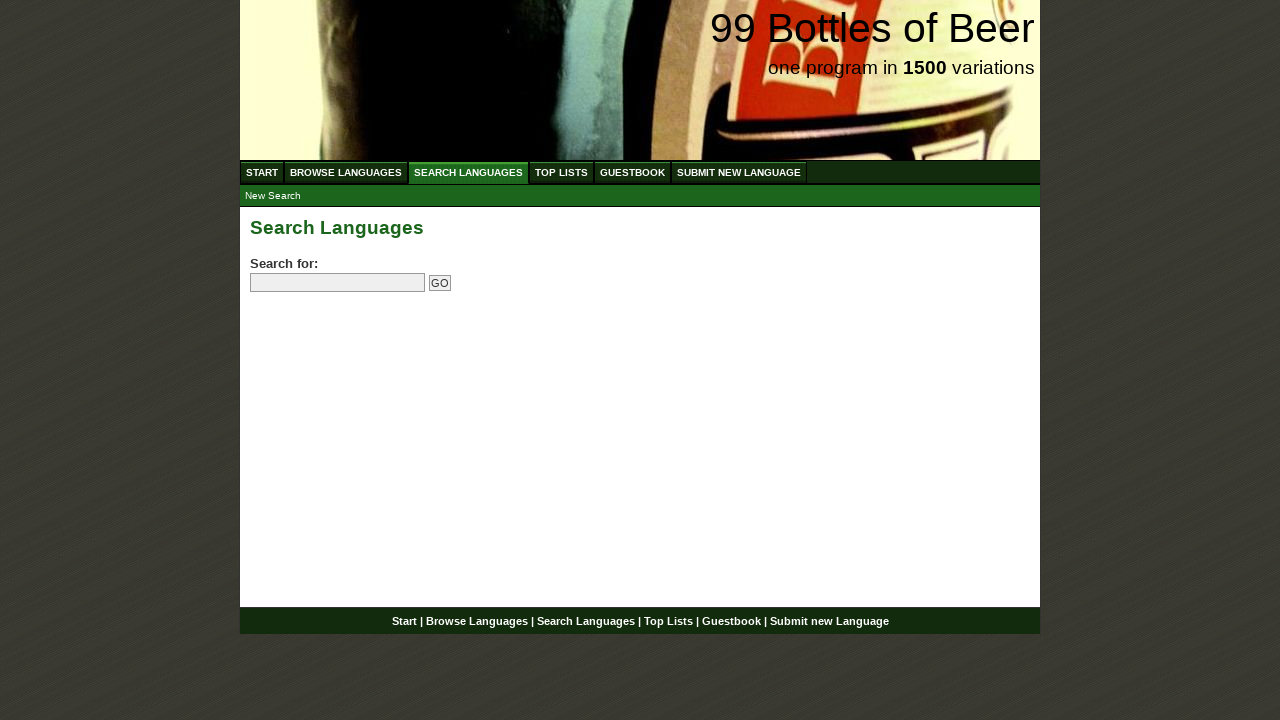